Tests clicking the "I'm Feeling Lucky" demo button and verifying content loads

Starting URL: https://neuronpedia.org/gemma-scope#microscope

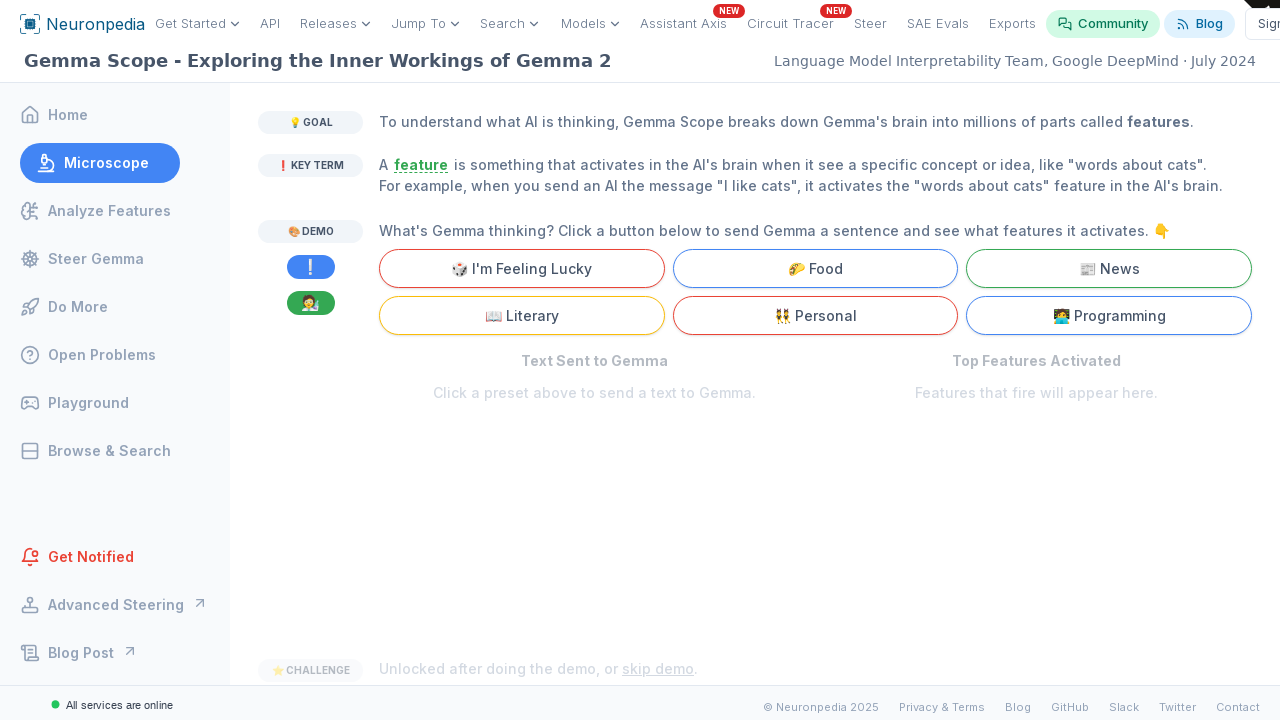

Clicked the 'I'm Feeling Lucky' demo button at (522, 268) on internal:text="I'm Feeling Lucky"i
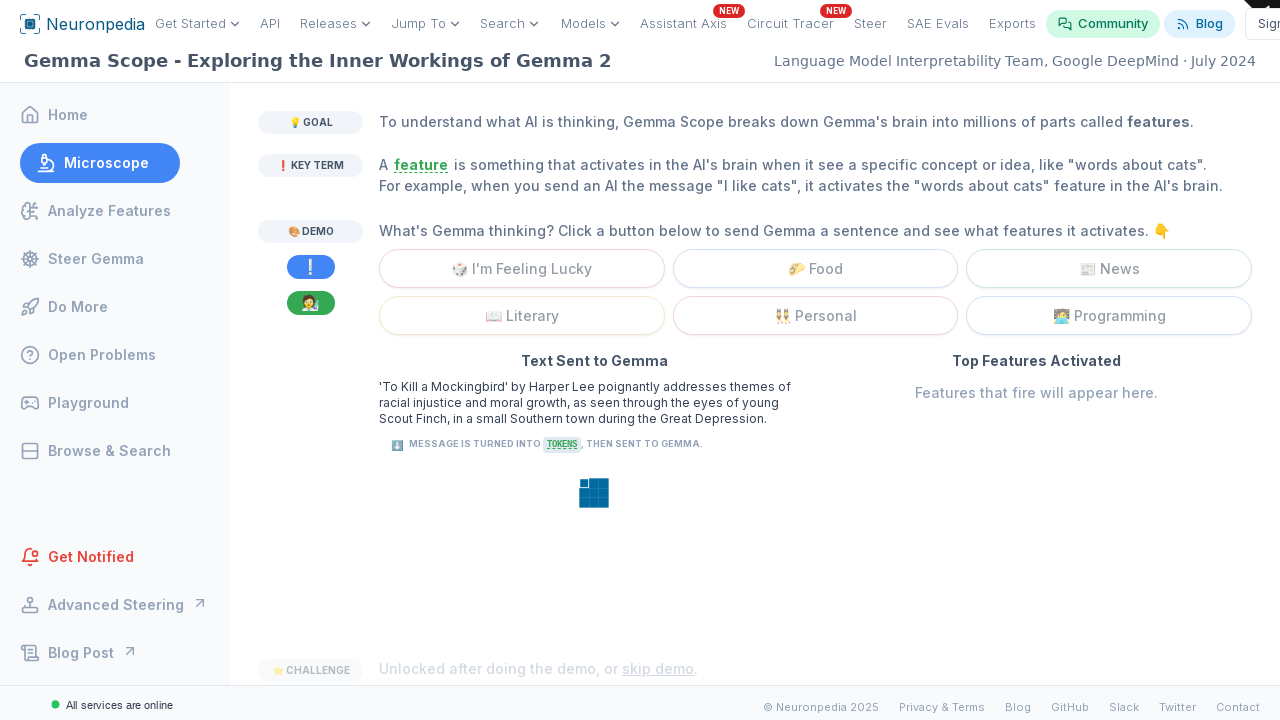

Placeholder text disappeared and content loaded
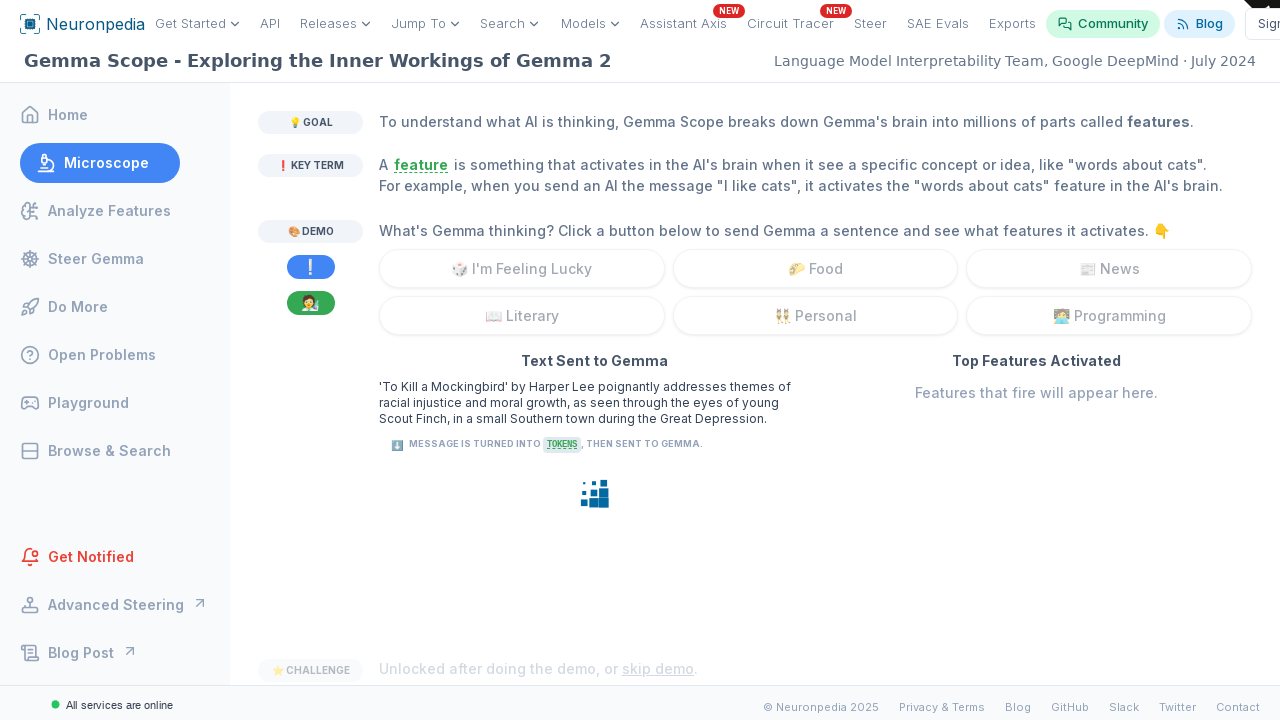

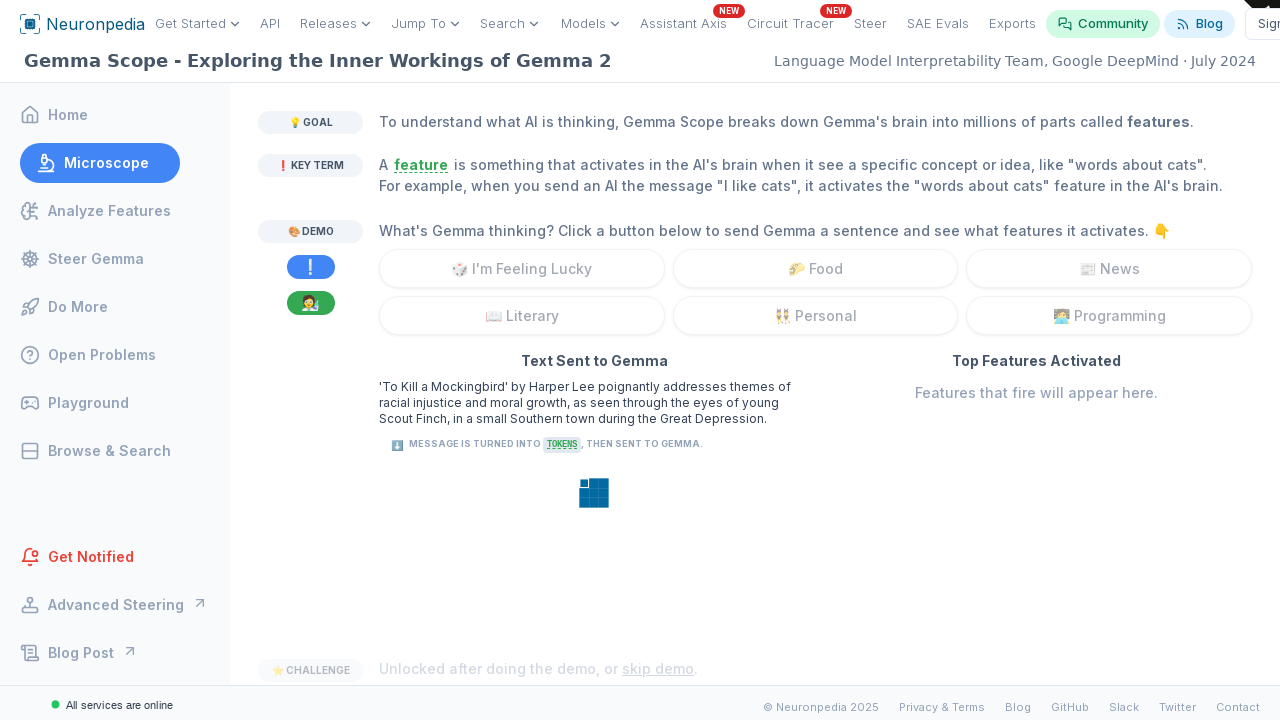